Tests browser forward button functionality by clicking a link, going back, then navigating forward again

Starting URL: https://www.selenium.dev/selenium/web/mouse_interaction.html

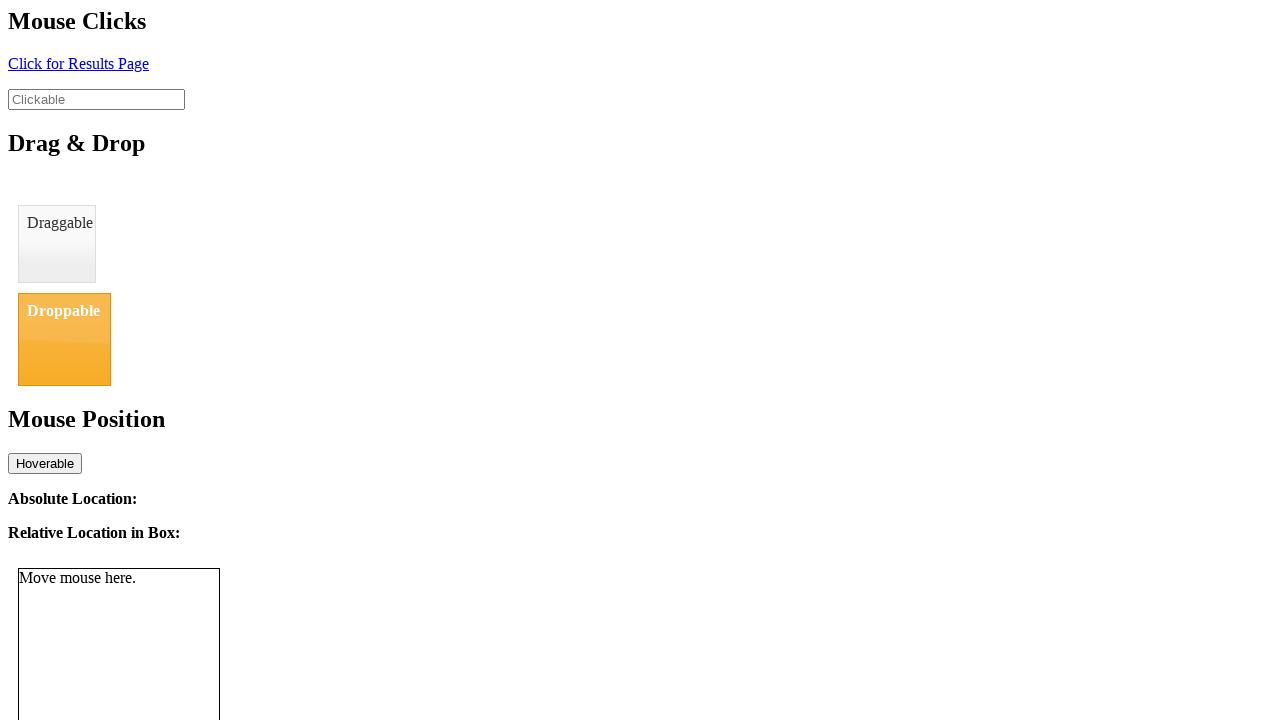

Clicked link to navigate to result page at (78, 63) on #click
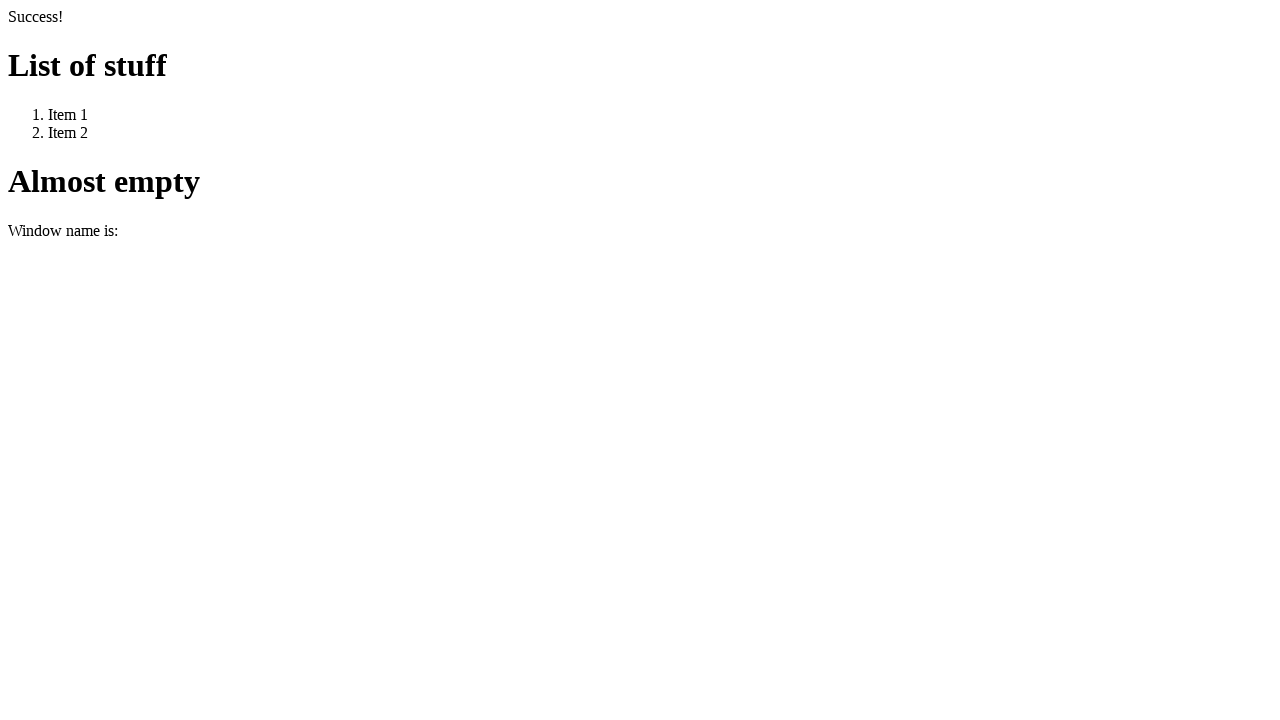

Result page loaded
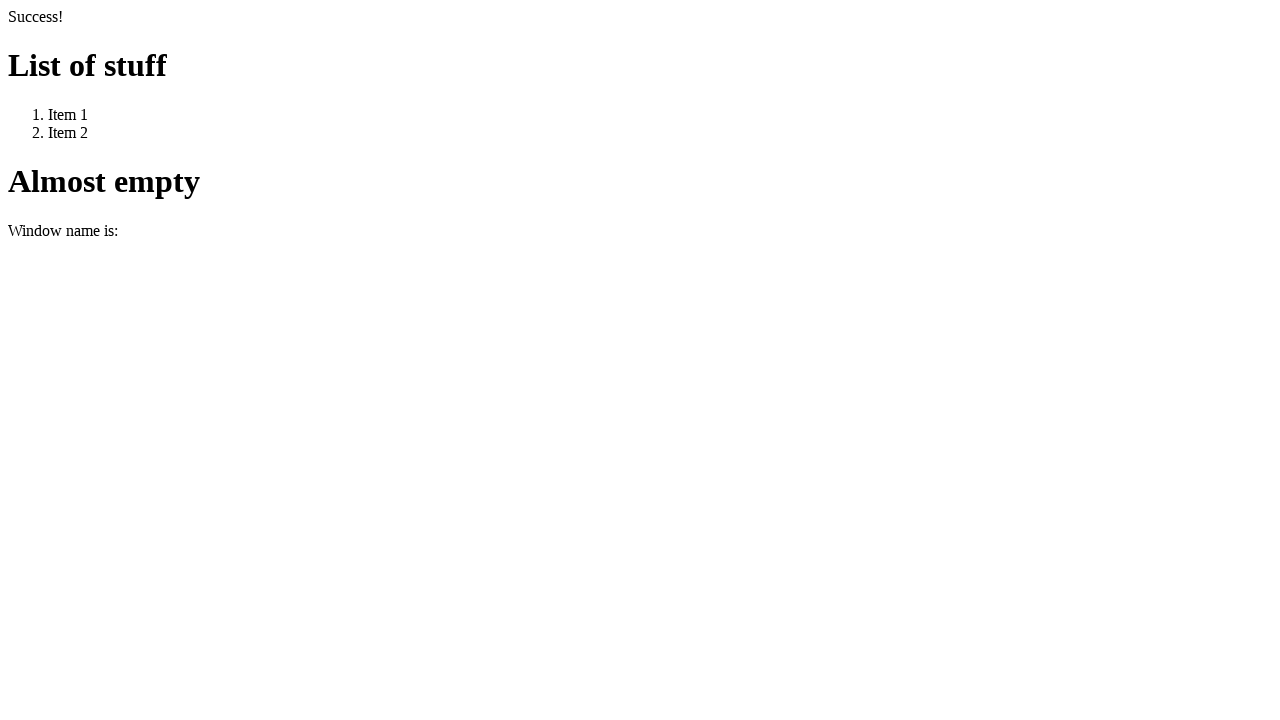

Clicked browser back button
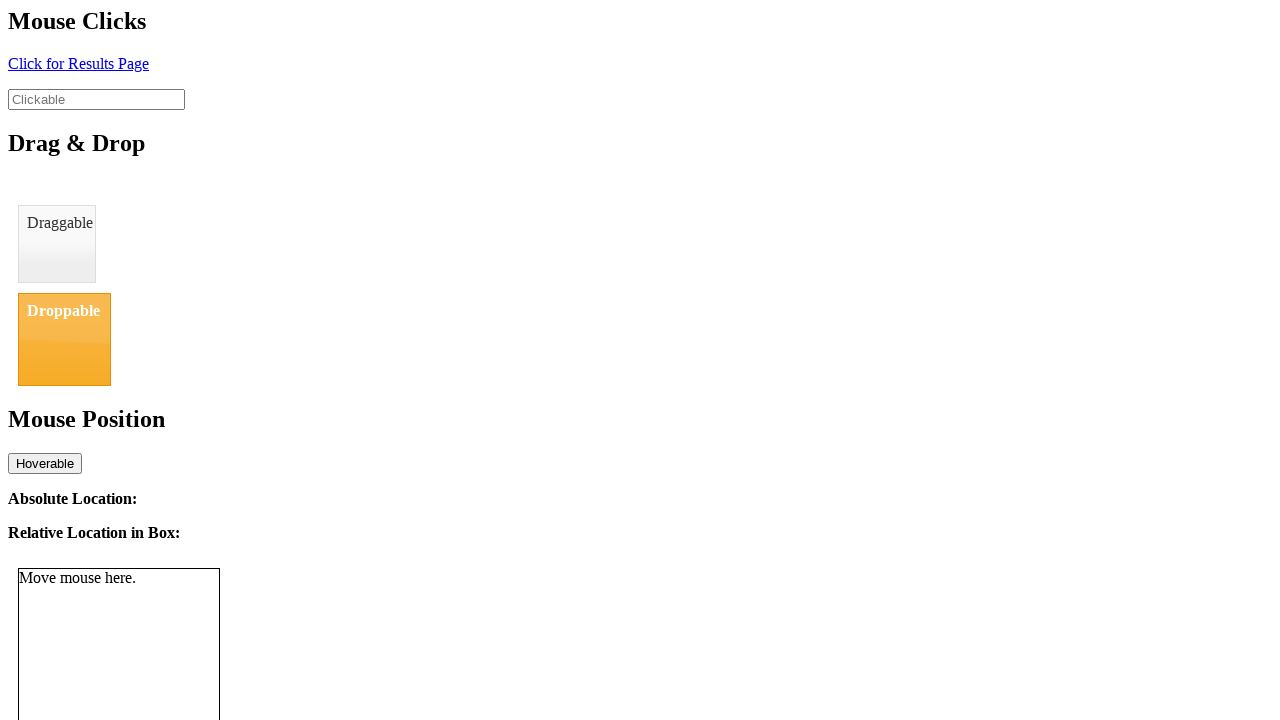

Original page reloaded after going back
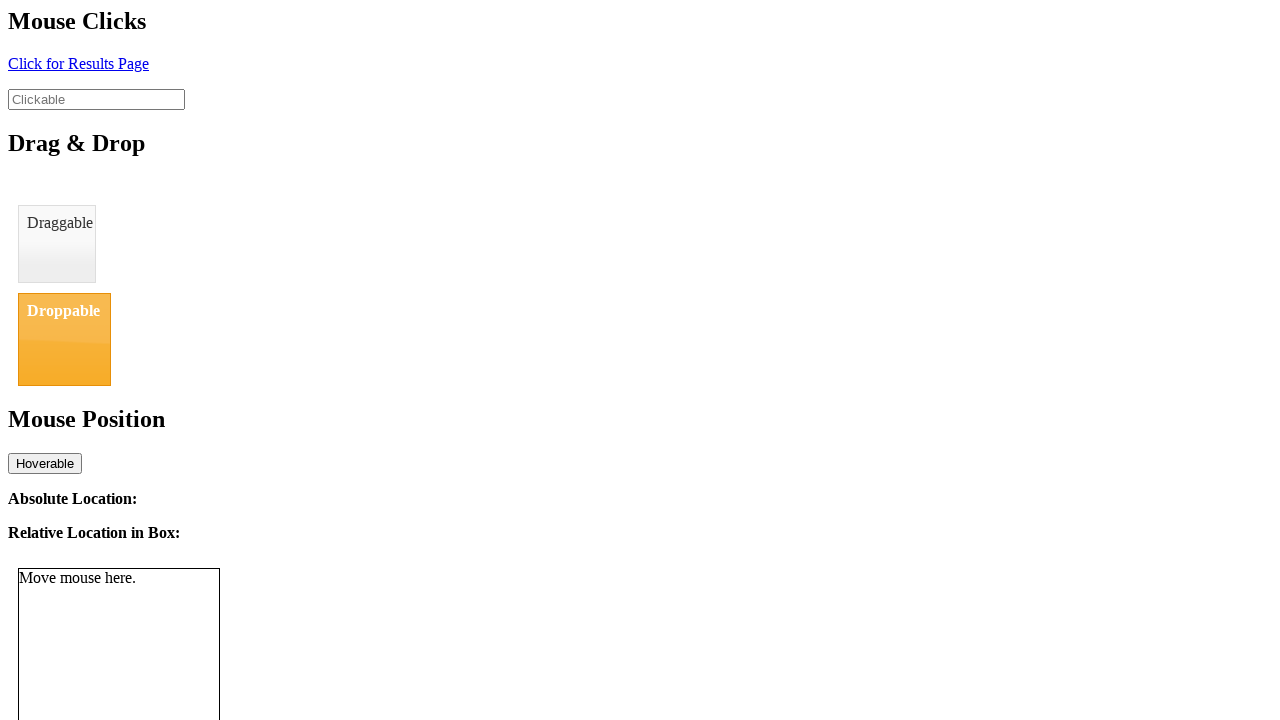

Clicked browser forward button
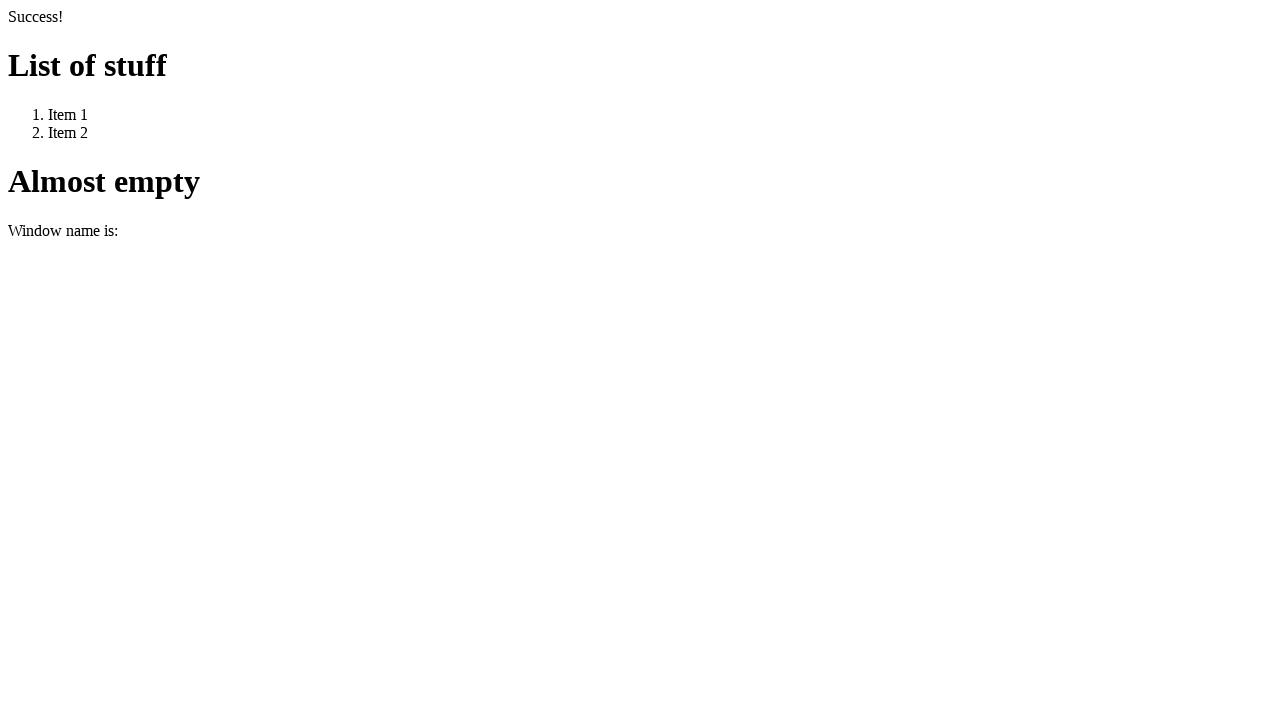

Result page reloaded after going forward
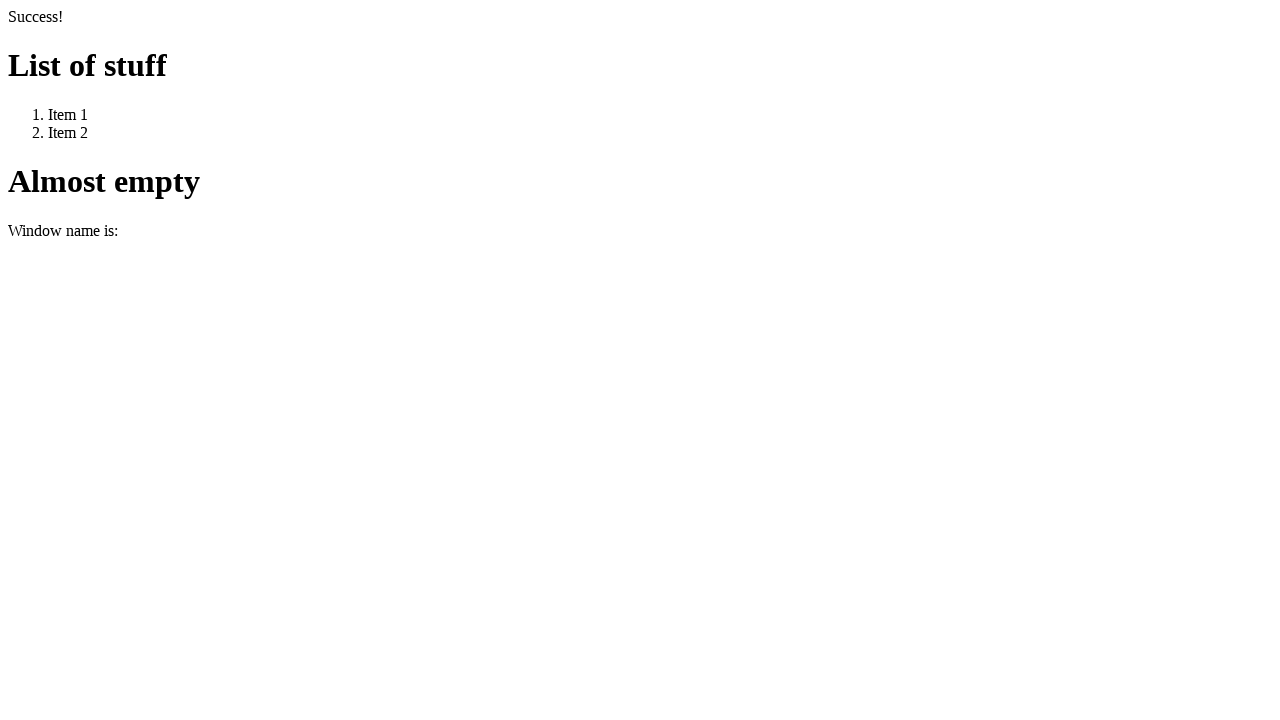

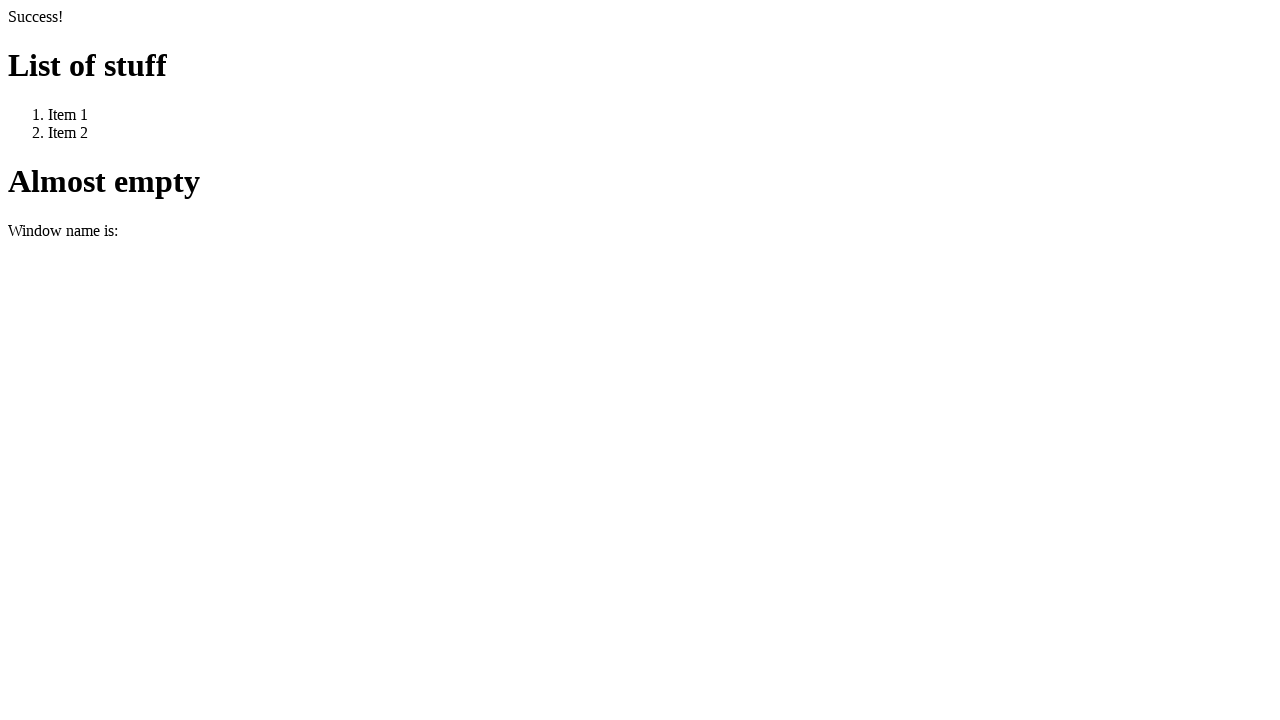